Tests mouse hover and context click (right-click) functionality on an automation practice page by hovering over an element and then right-clicking on a link

Starting URL: https://rahulshettyacademy.com/AutomationPractice/

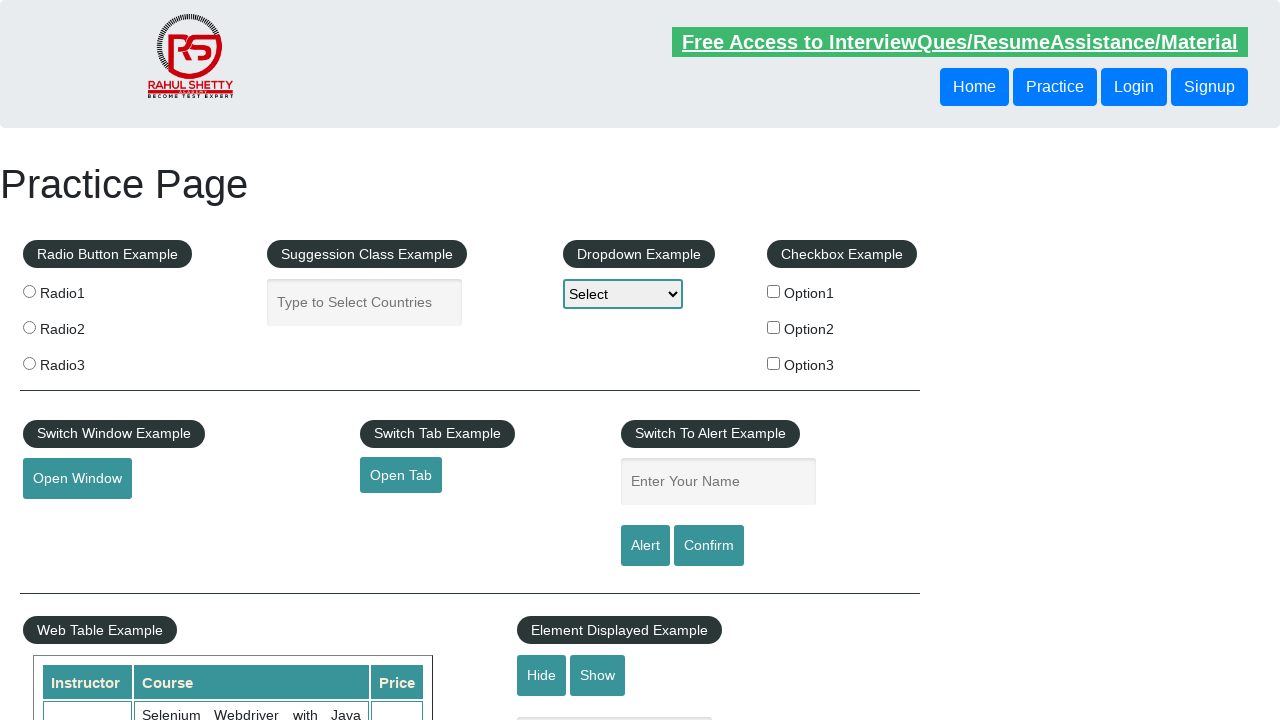

Hovered over the mouse hover element at (83, 361) on #mousehover
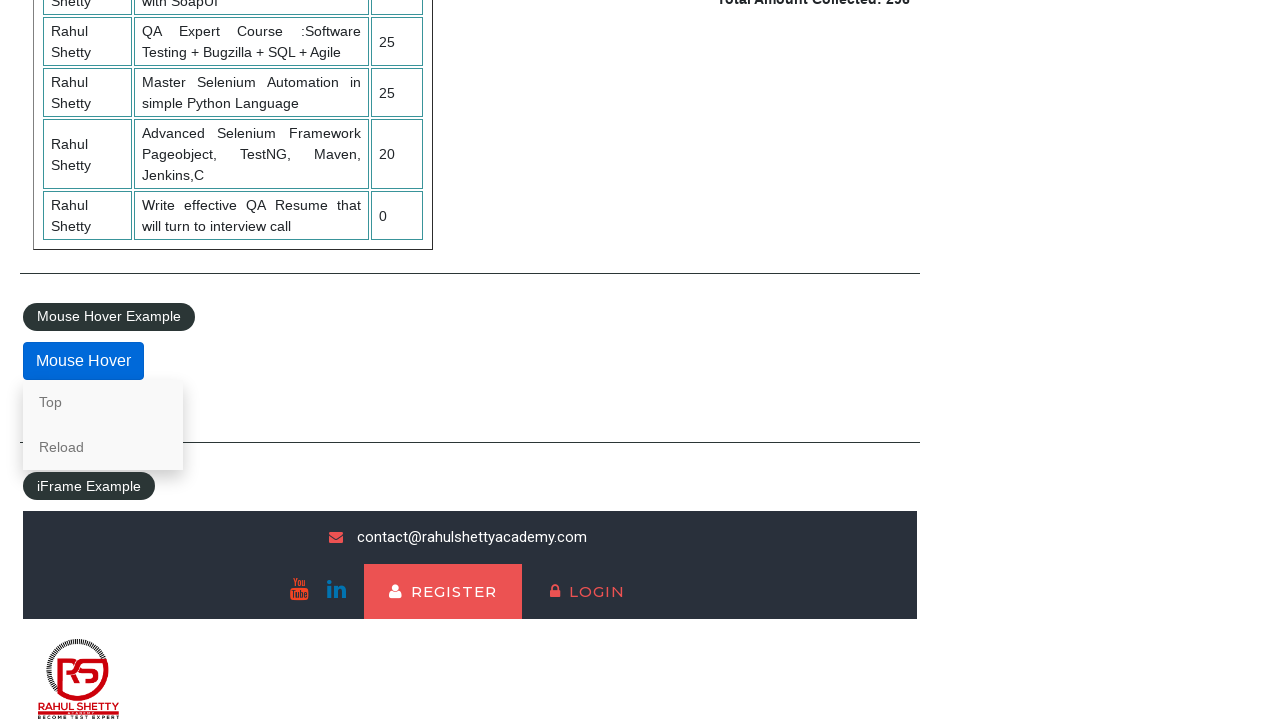

Right-clicked on the 'Top' link at (103, 402) on text=Top
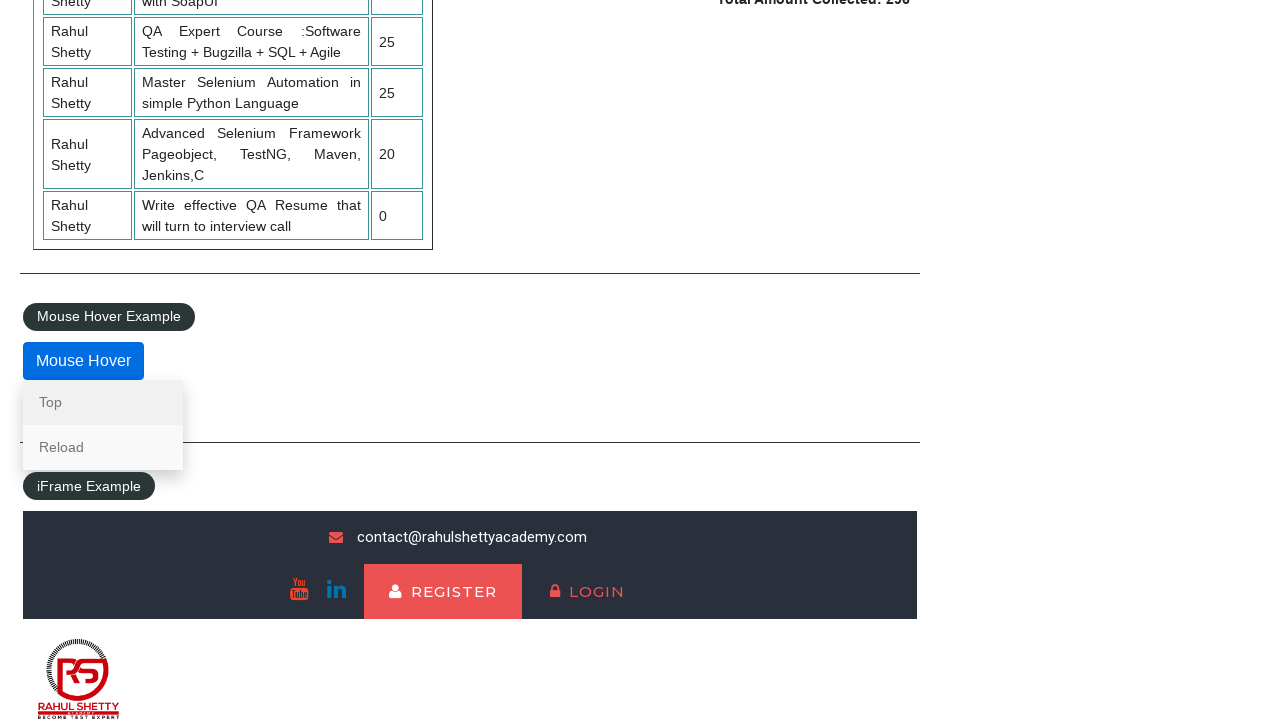

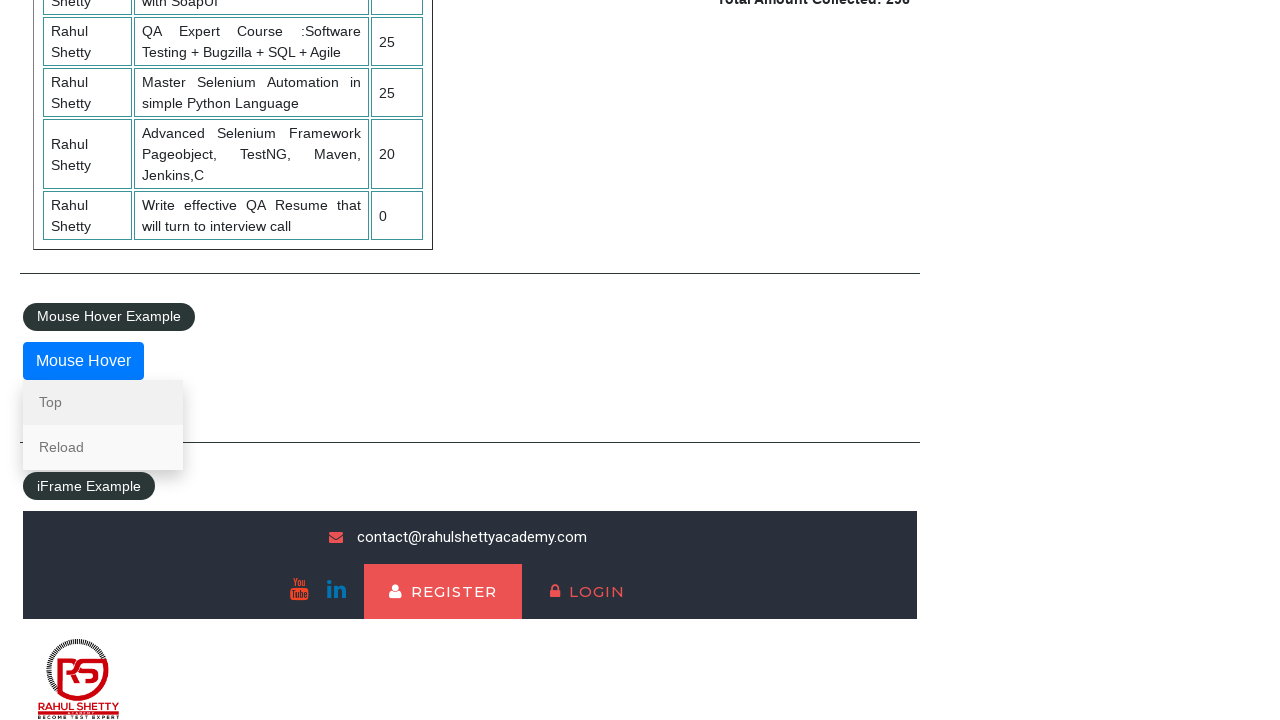